Tests button interactions on demoqa.com buttons page including double-click, right-click, and dynamic click, then verifies the confirmation messages appear correctly.

Starting URL: https://demoqa.com/buttons

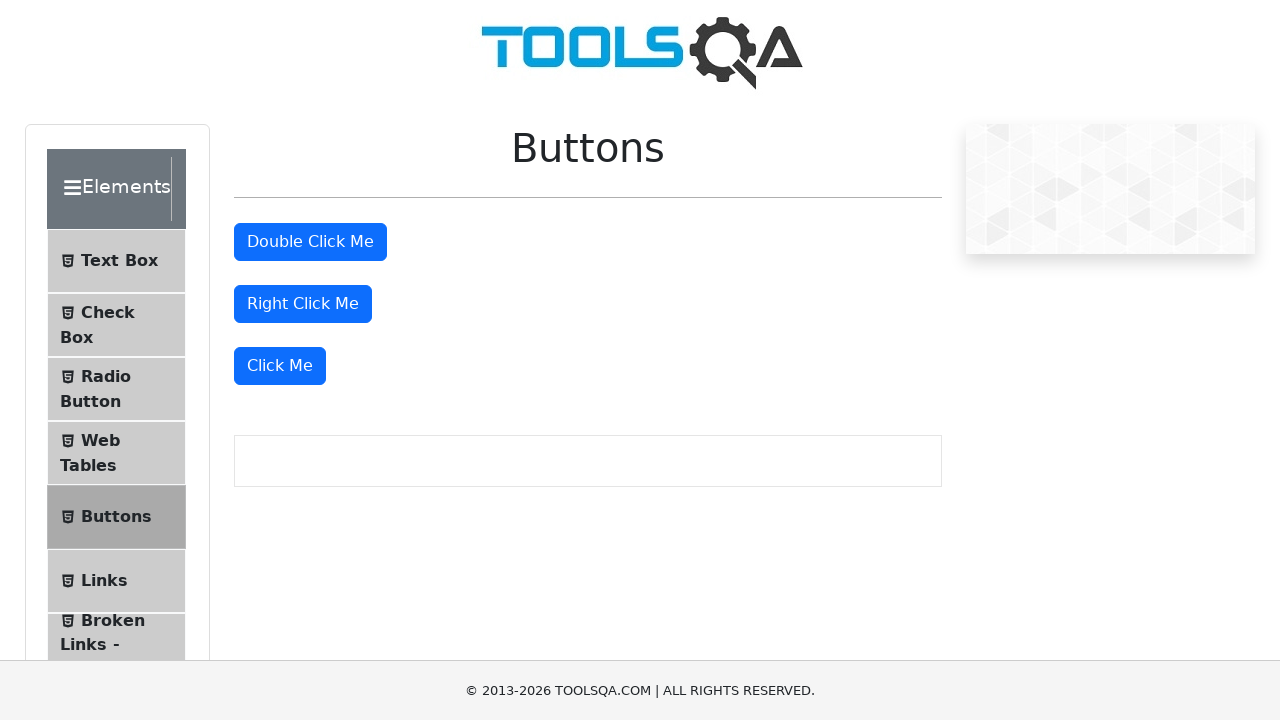

Double-clicked the double-click button at (310, 242) on #doubleClickBtn
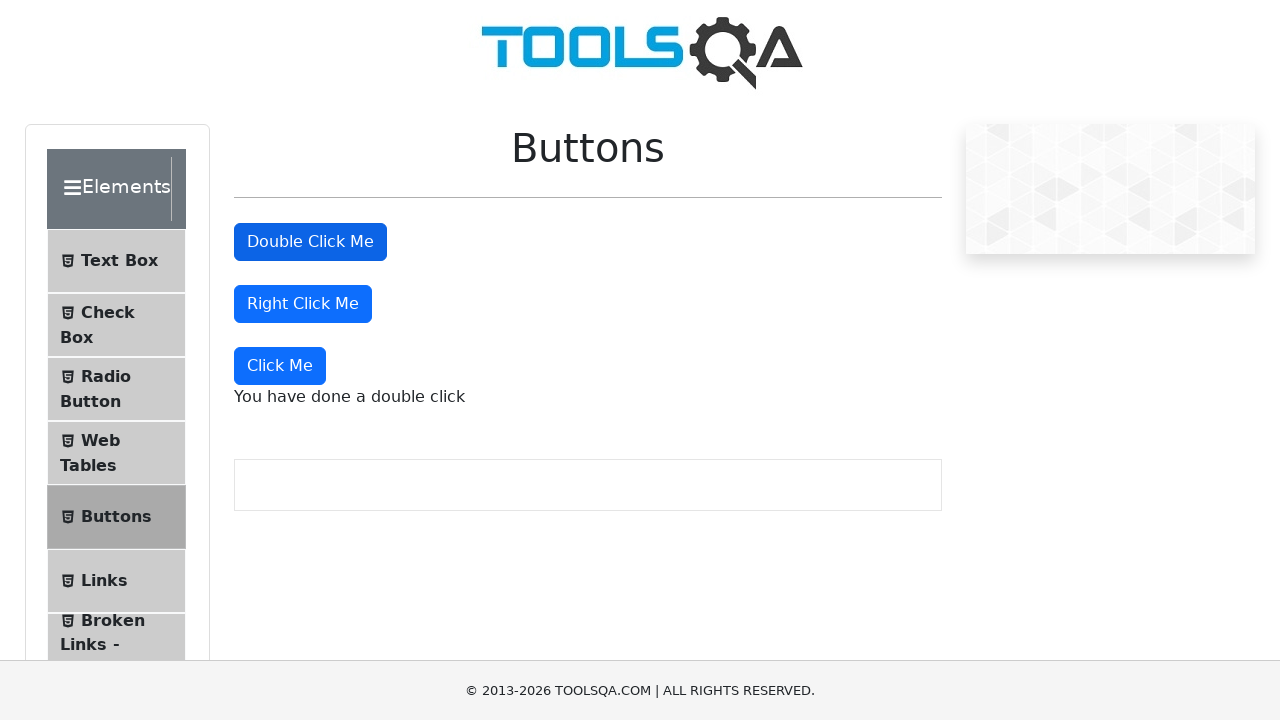

Double-click confirmation message appeared
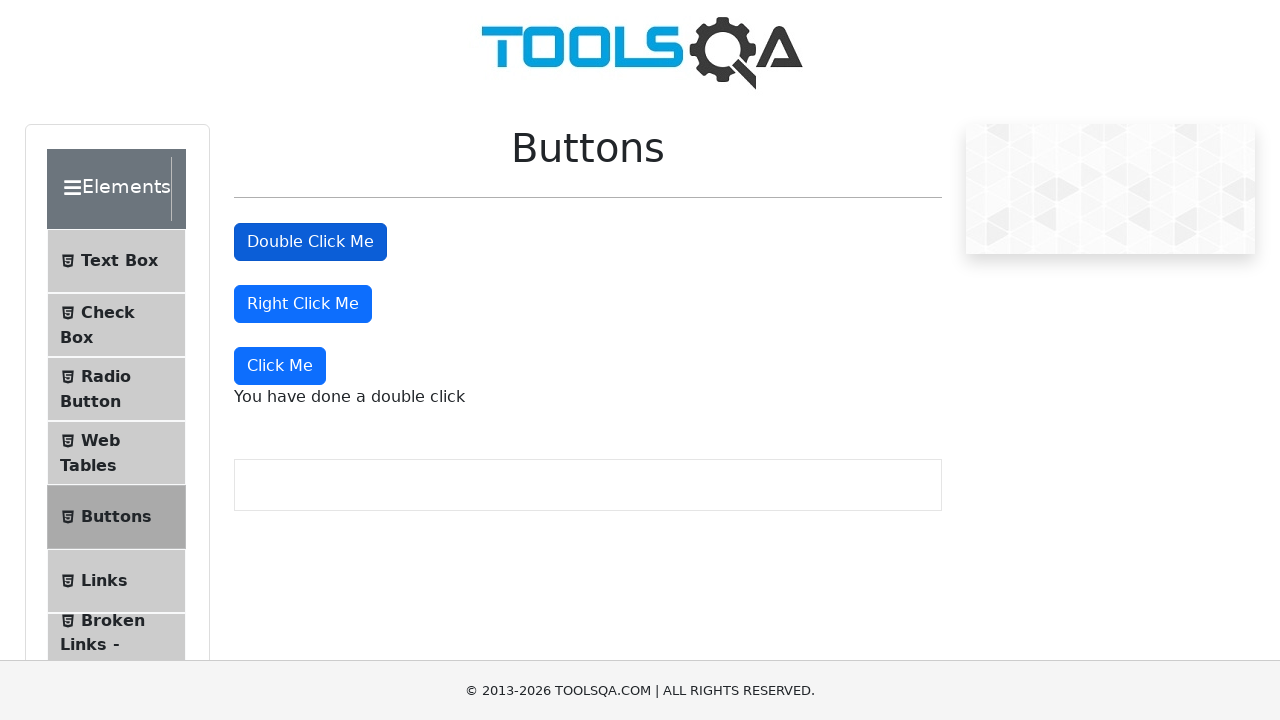

Right-clicked the right-click button at (303, 304) on #rightClickBtn
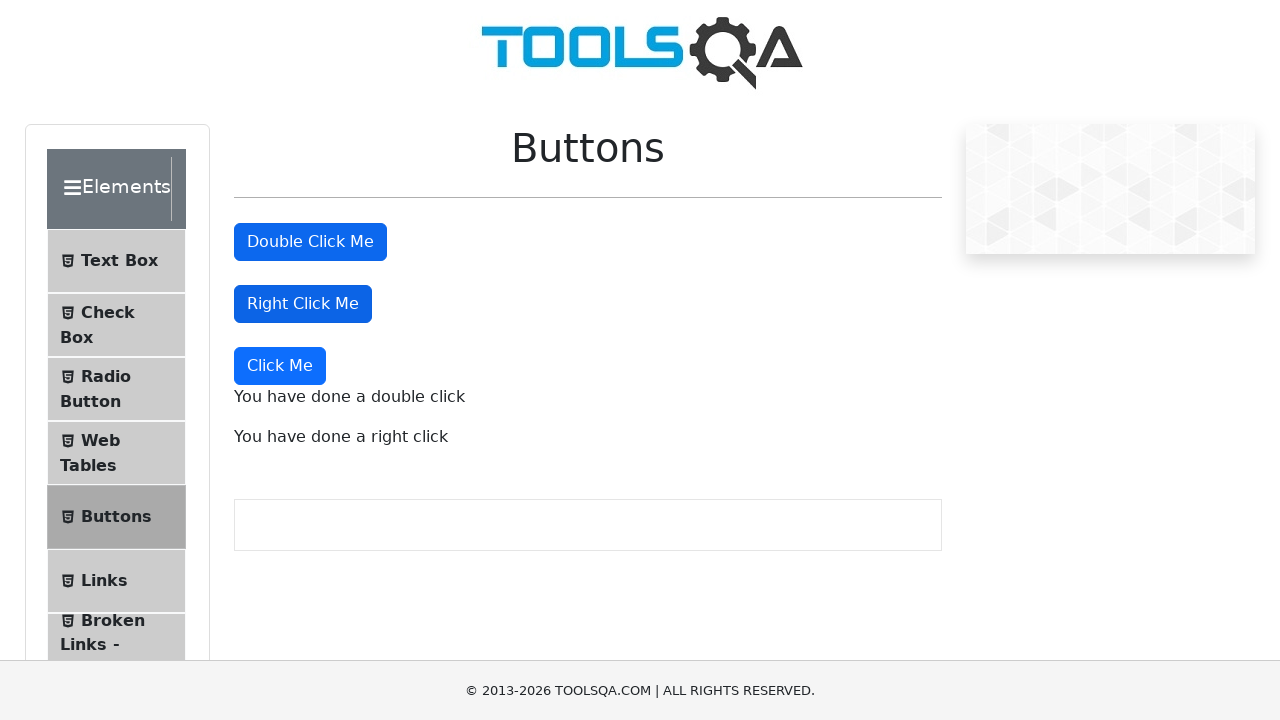

Right-click confirmation message appeared
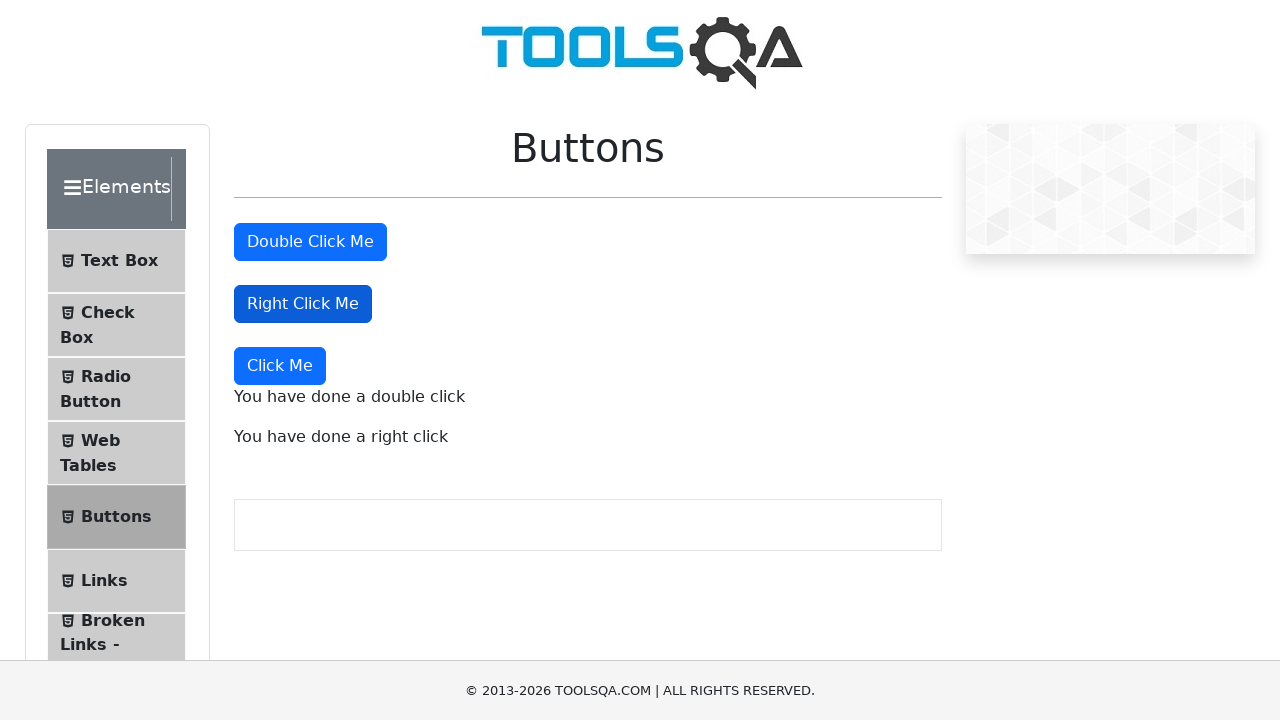

Clicked the dynamic click button at (280, 366) on button:has-text('Click Me'):not(#doubleClickBtn):not(#rightClickBtn)
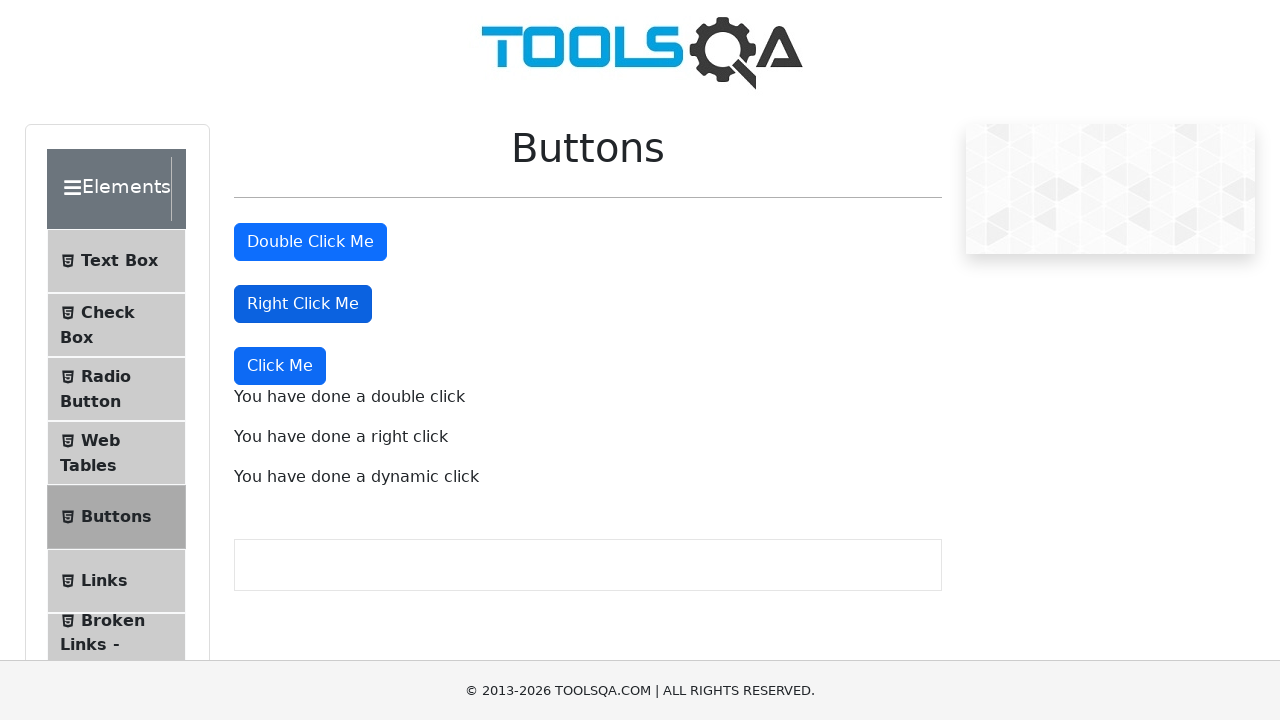

Dynamic click confirmation message appeared
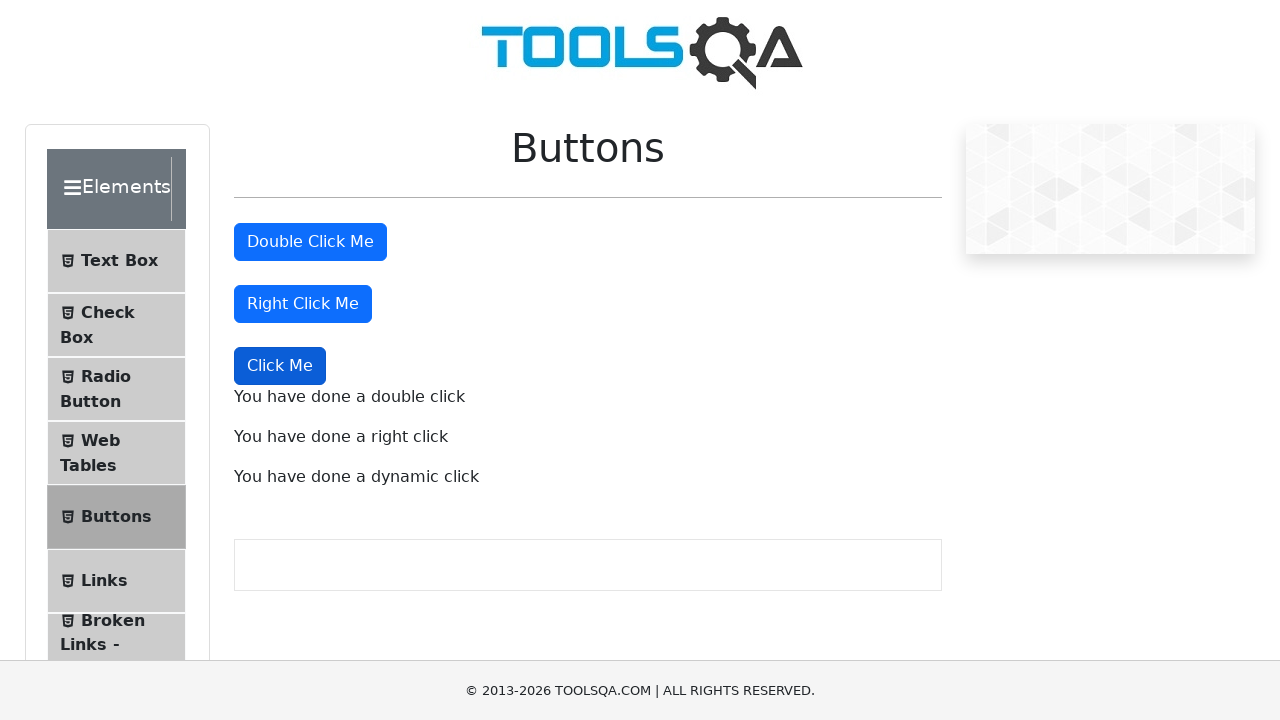

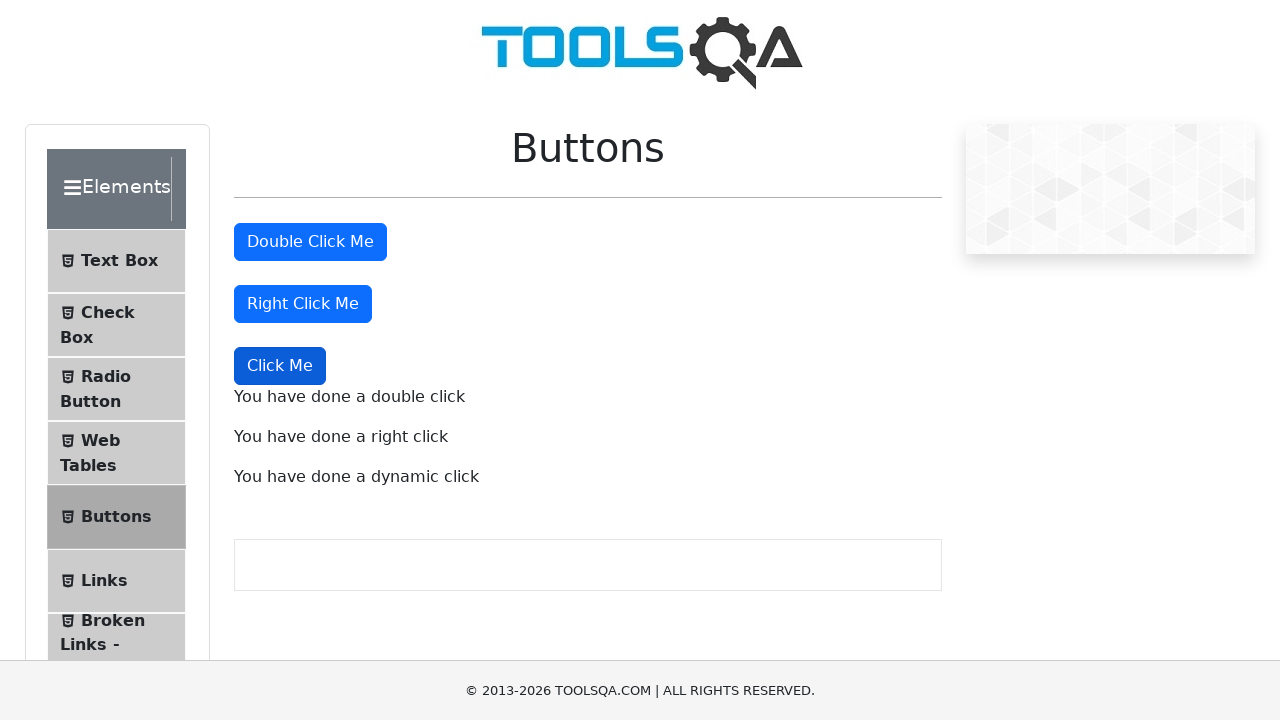